Tests dynamic element creation and deletion by adding an element and then removing it

Starting URL: https://the-internet.herokuapp.com/add_remove_elements/

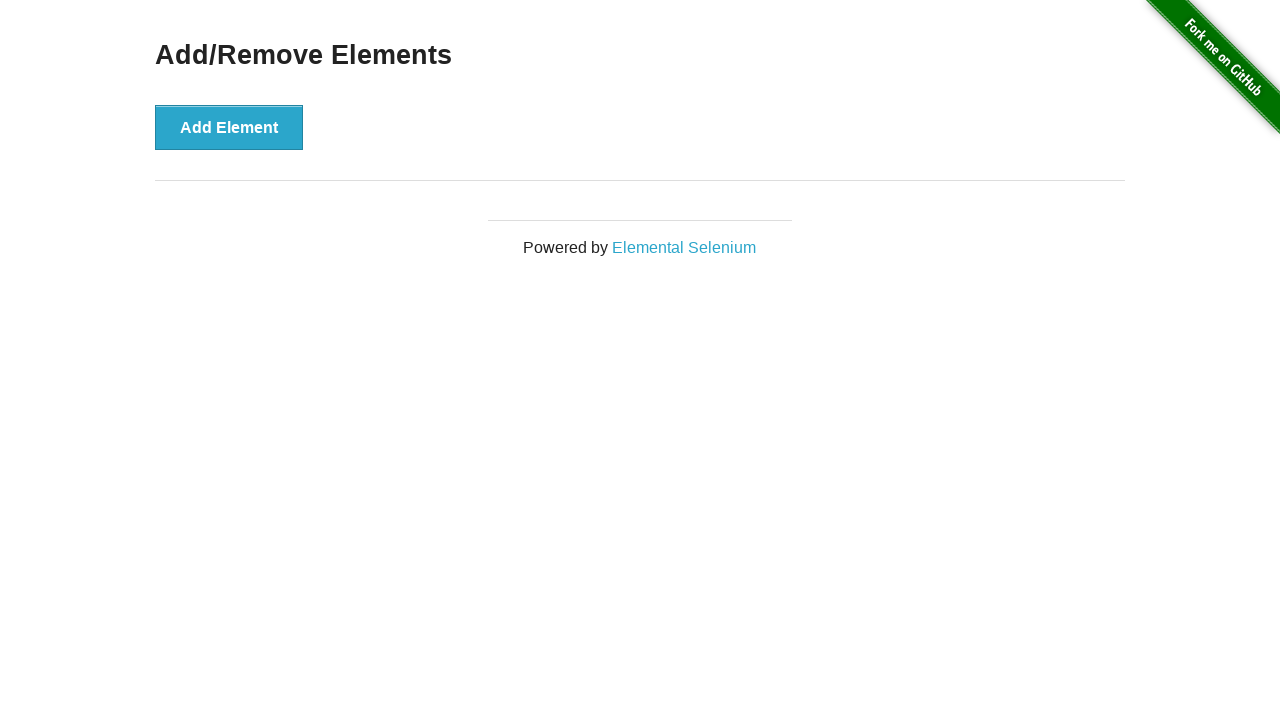

Clicked 'Add Element' button to create a new element at (229, 127) on text='Add Element'
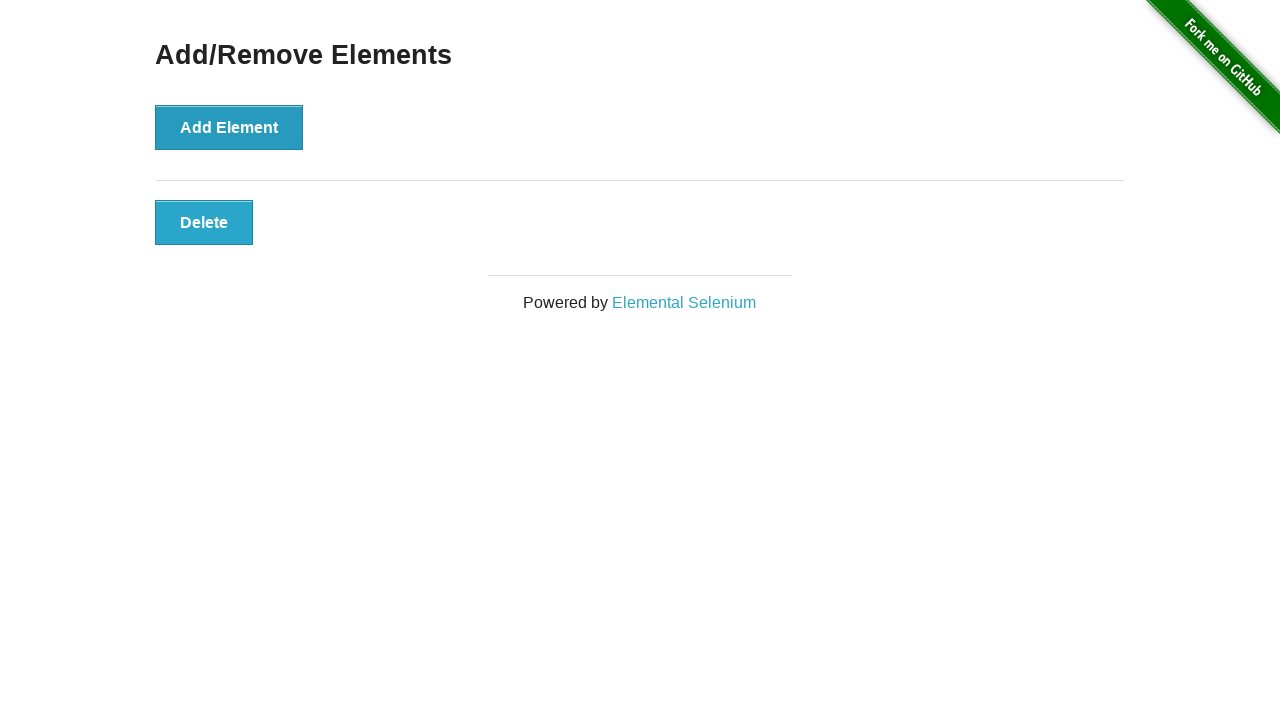

Located the 'Delete' button element
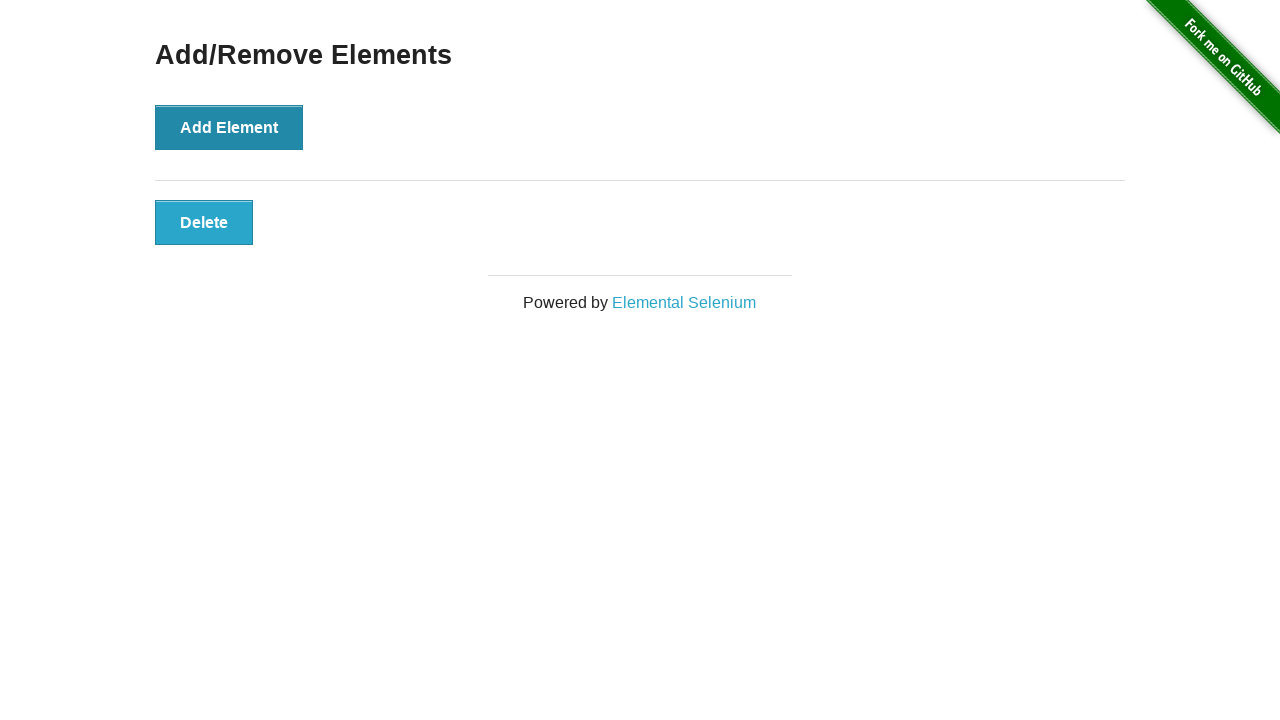

Waited for 'Delete' button to become visible
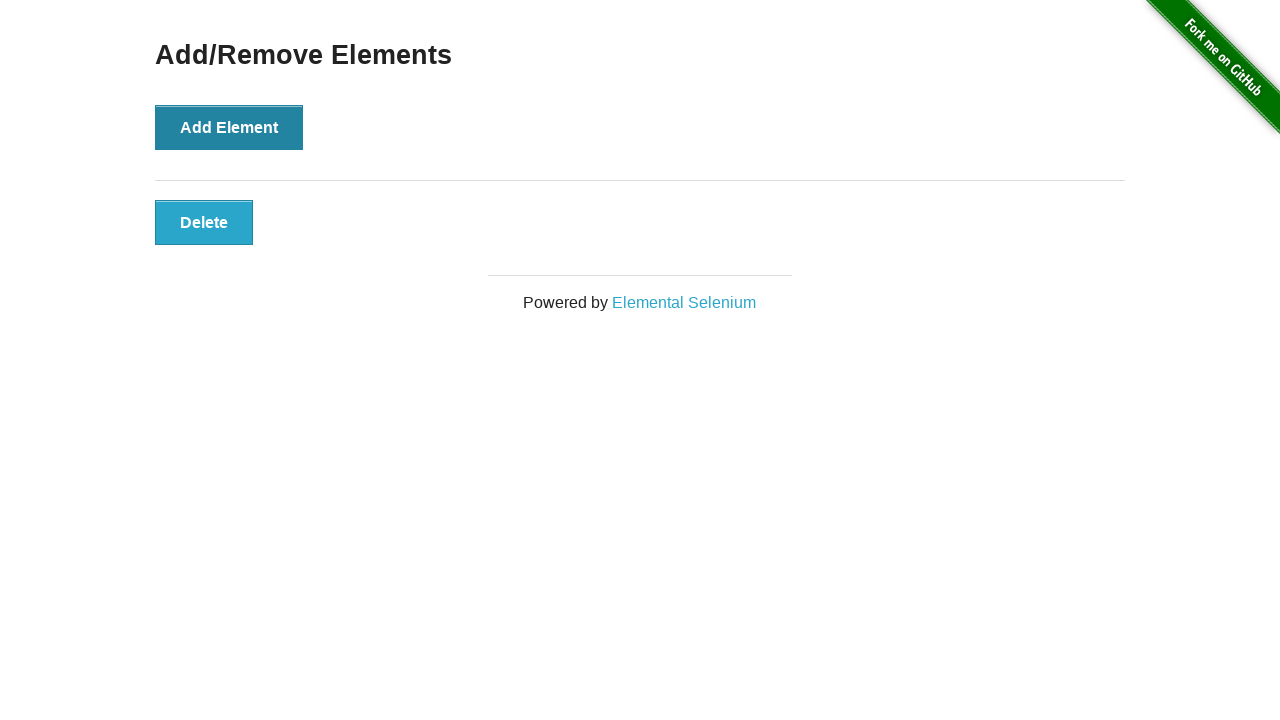

Clicked 'Delete' button to remove the dynamically created element at (204, 222) on text='Delete'
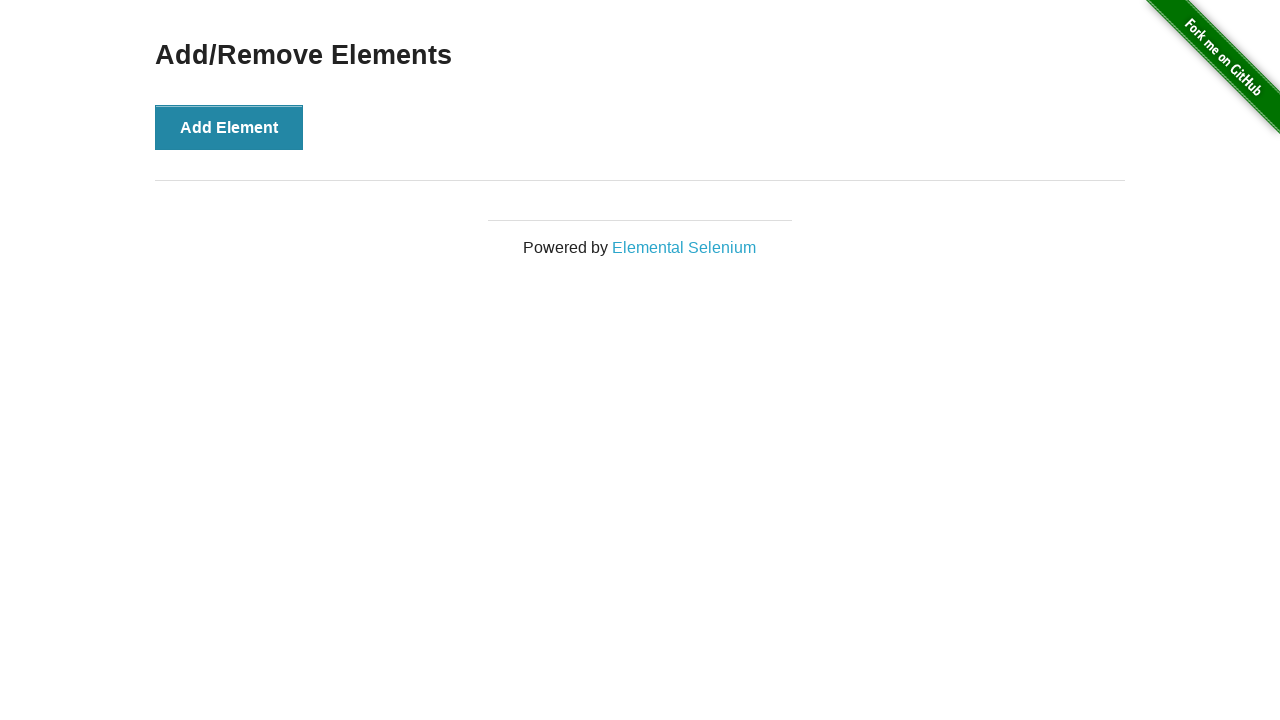

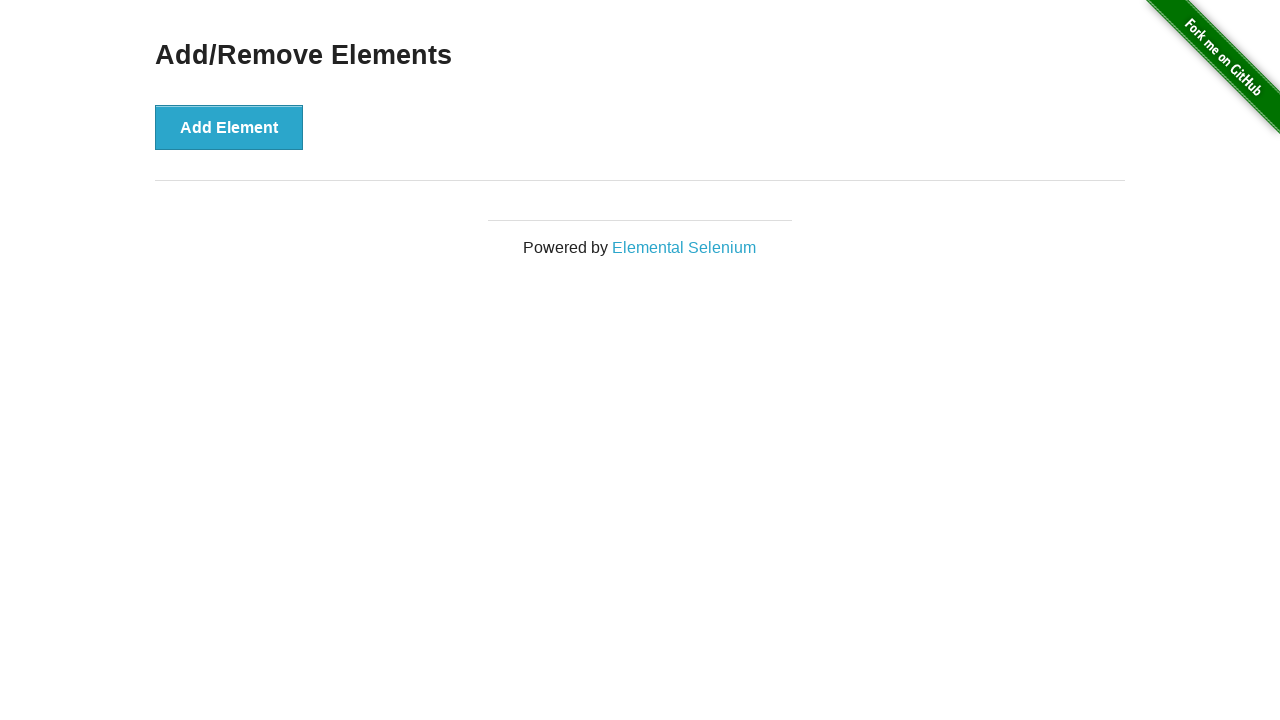